Tests multi-select dropdown functionality by selecting multiple options using different selection methods (by index, value, and visible text)

Starting URL: https://omayo.blogspot.com/

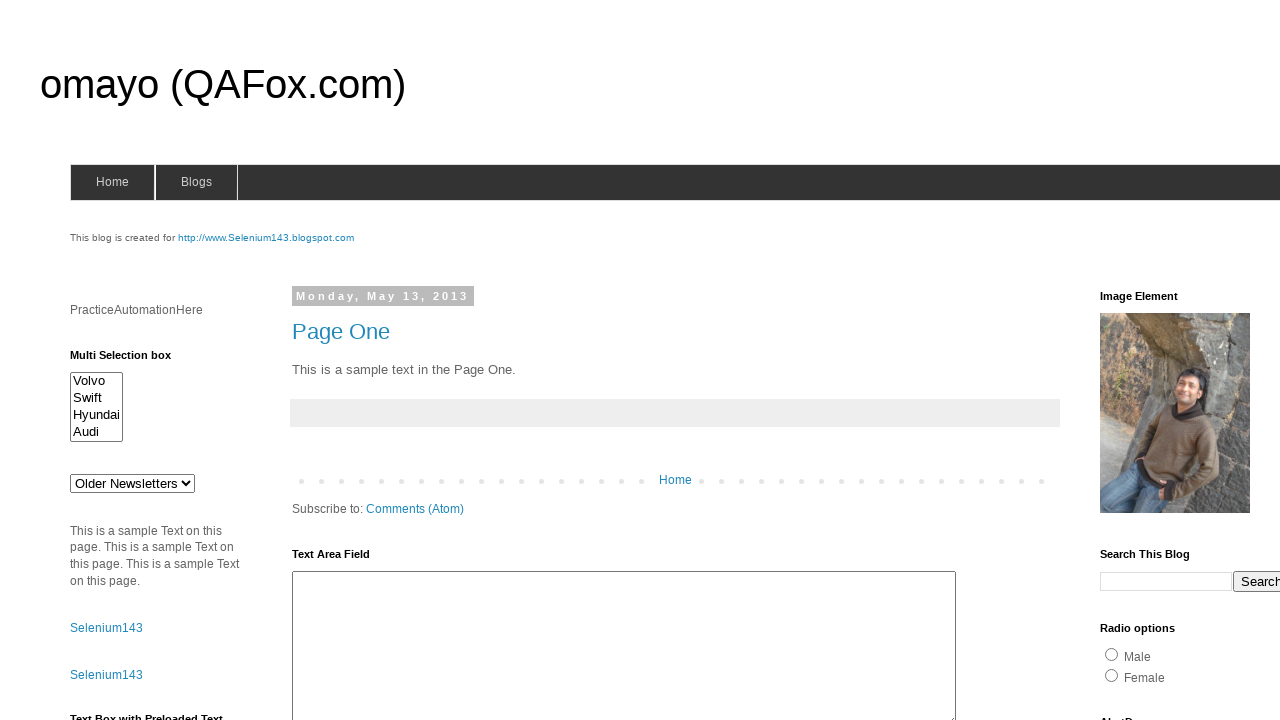

Located multi-select dropdown element with id 'multiselect1'
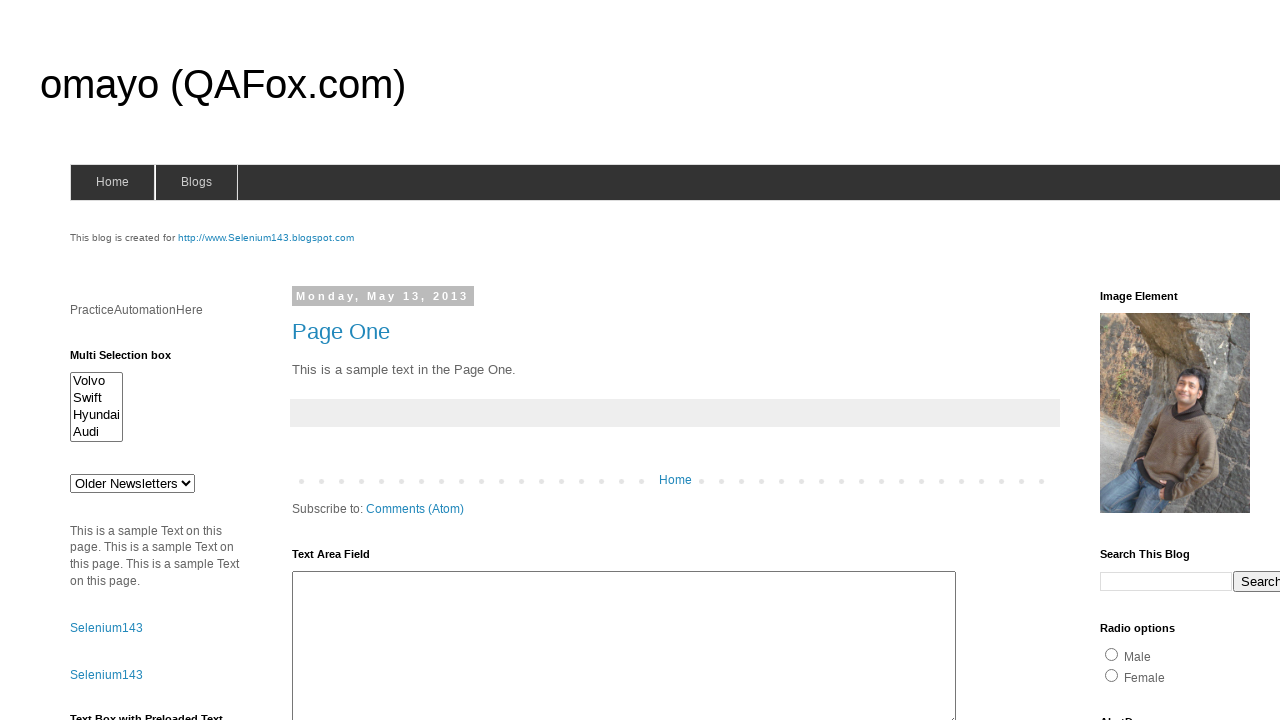

Selected first option (Volvo) by index 0 on #multiselect1
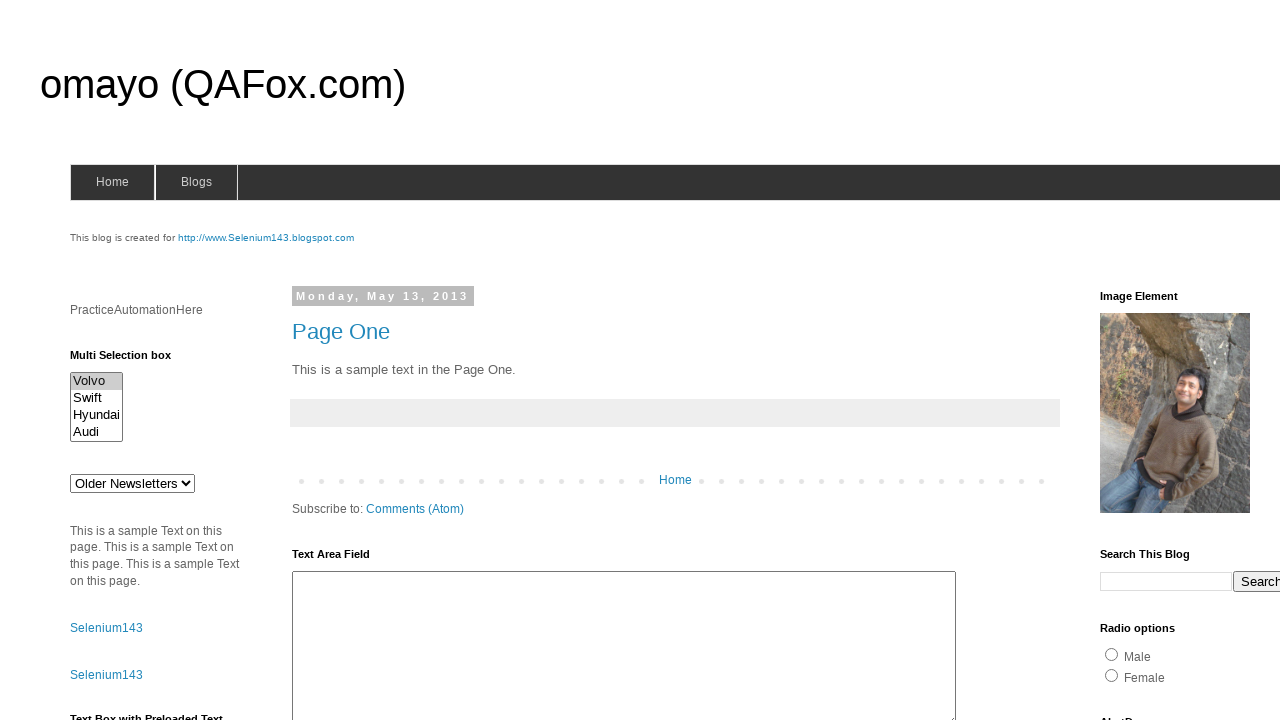

Selected option with value 'swiftx' on #multiselect1
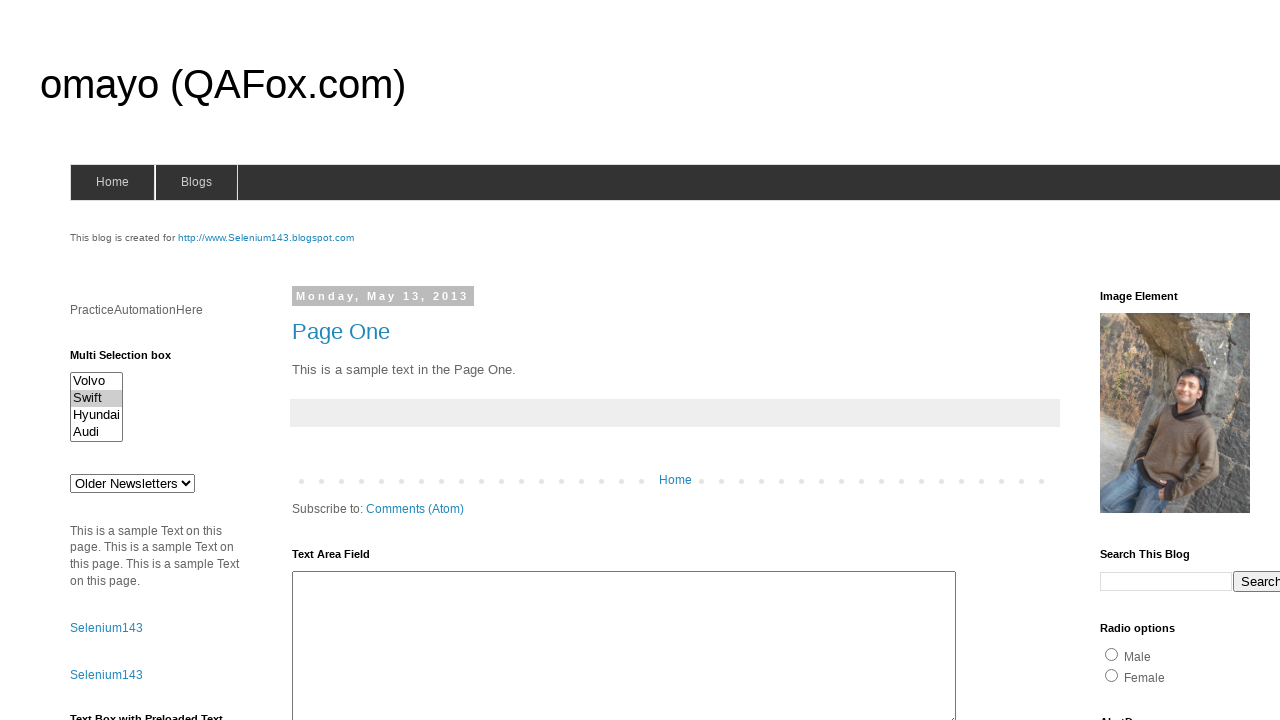

Selected option with visible text 'Audi' on #multiselect1
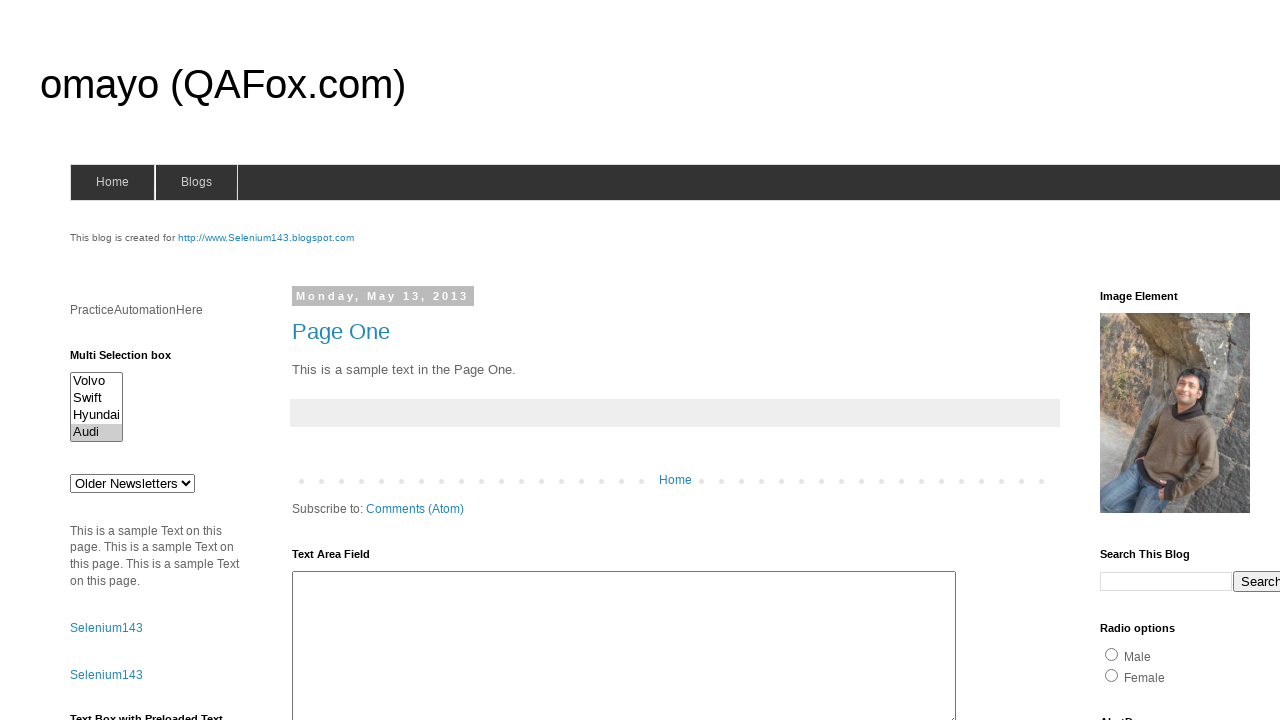

Selected multiple options simultaneously: 'volvox', 'swiftx', 'audix' on #multiselect1
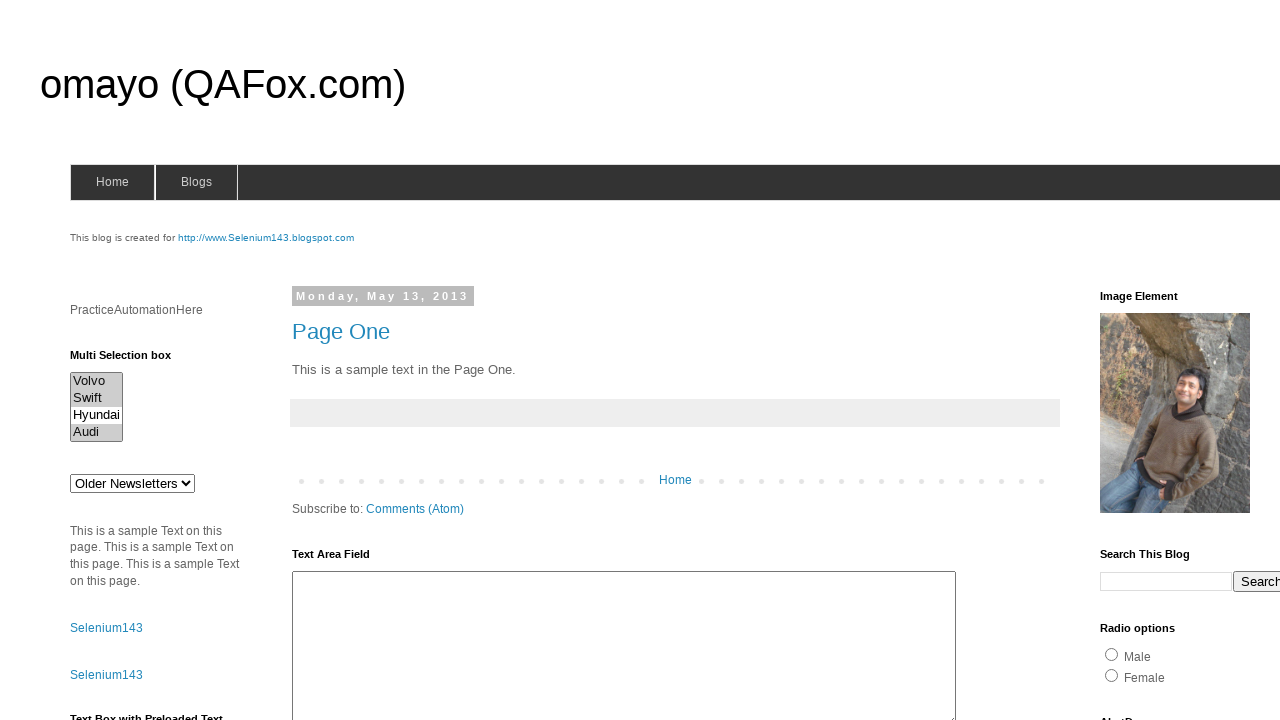

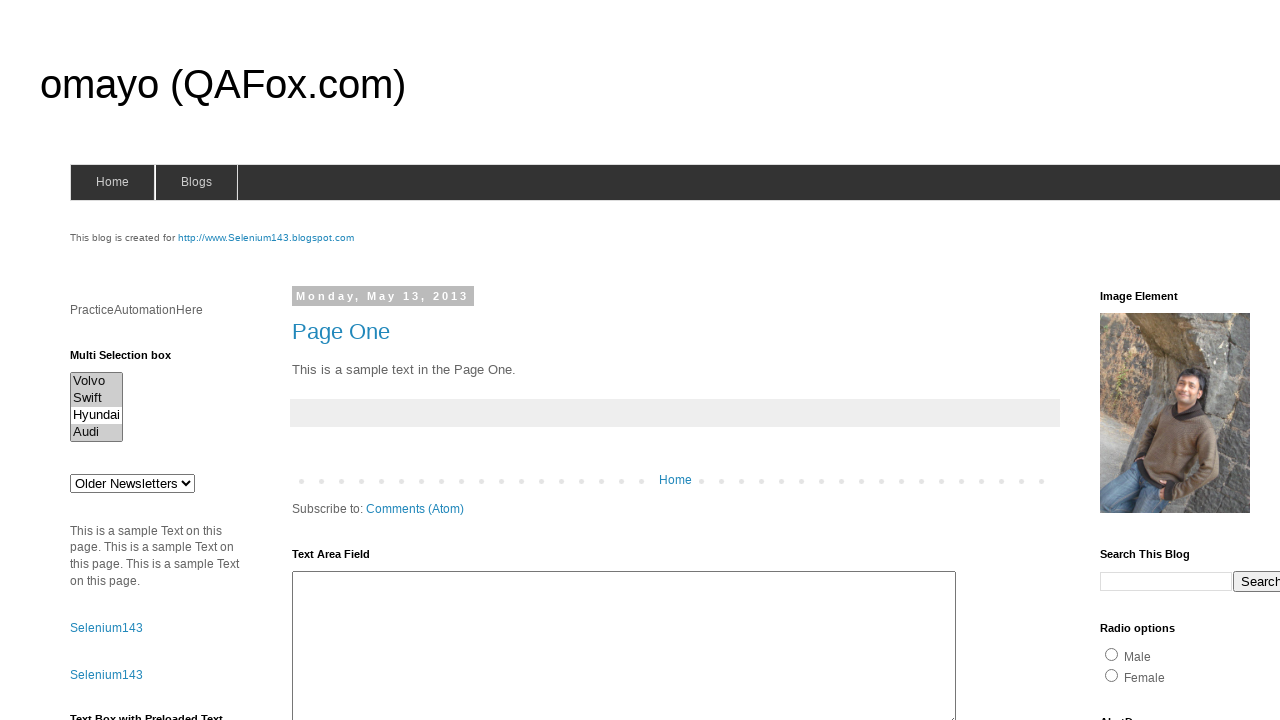